Tests drag and drop functionality within an iframe on the jQuery UI demo page by dragging a source element onto a target element

Starting URL: https://jqueryui.com/droppable/

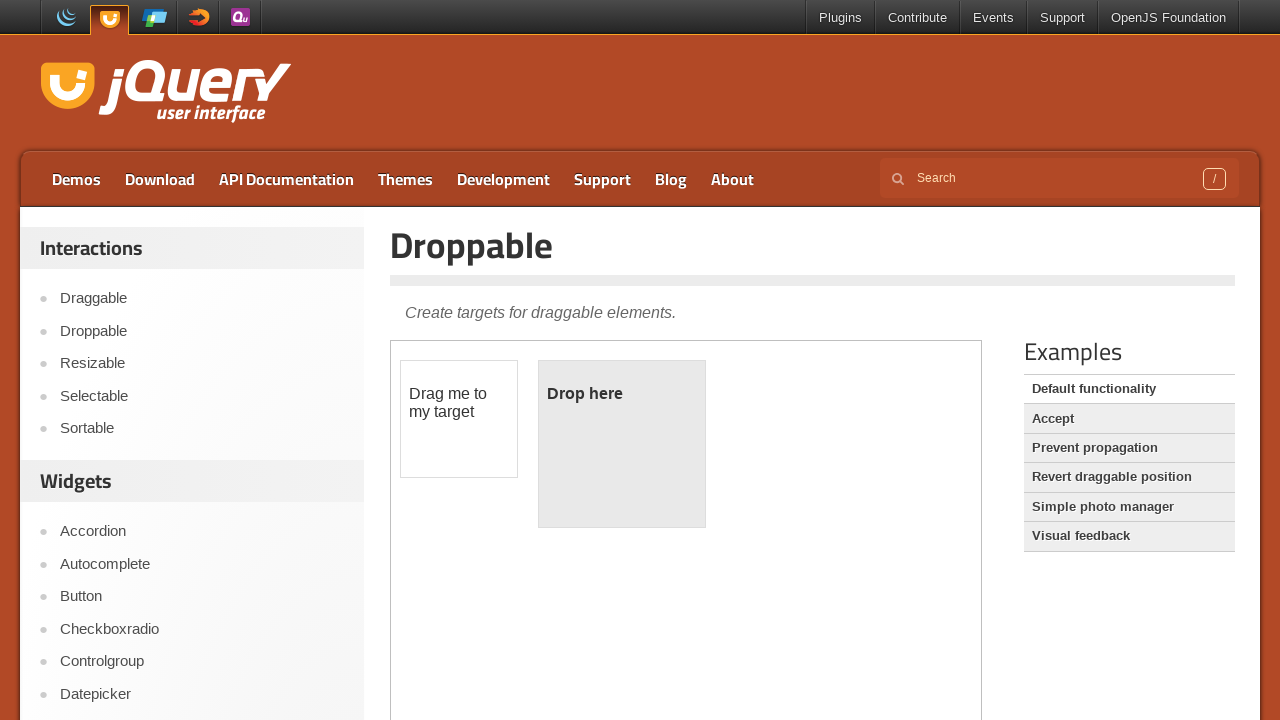

Navigated to jQuery UI droppable demo page
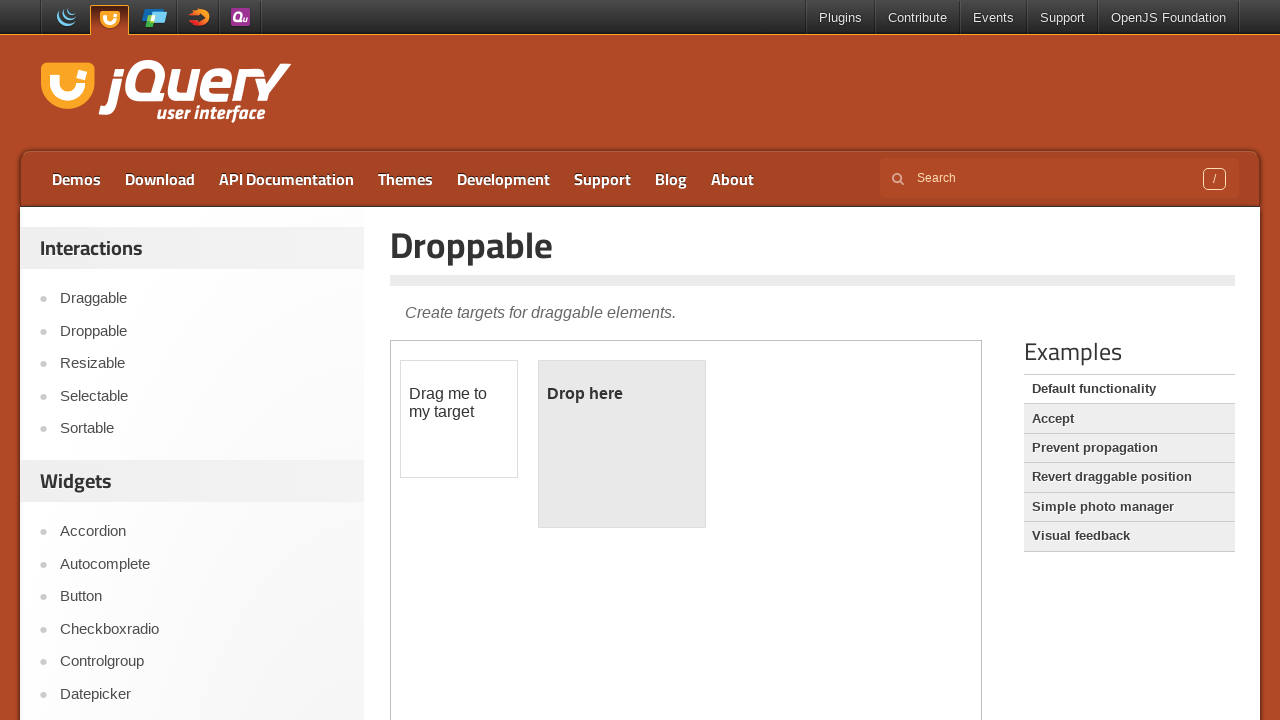

Located the demo iframe
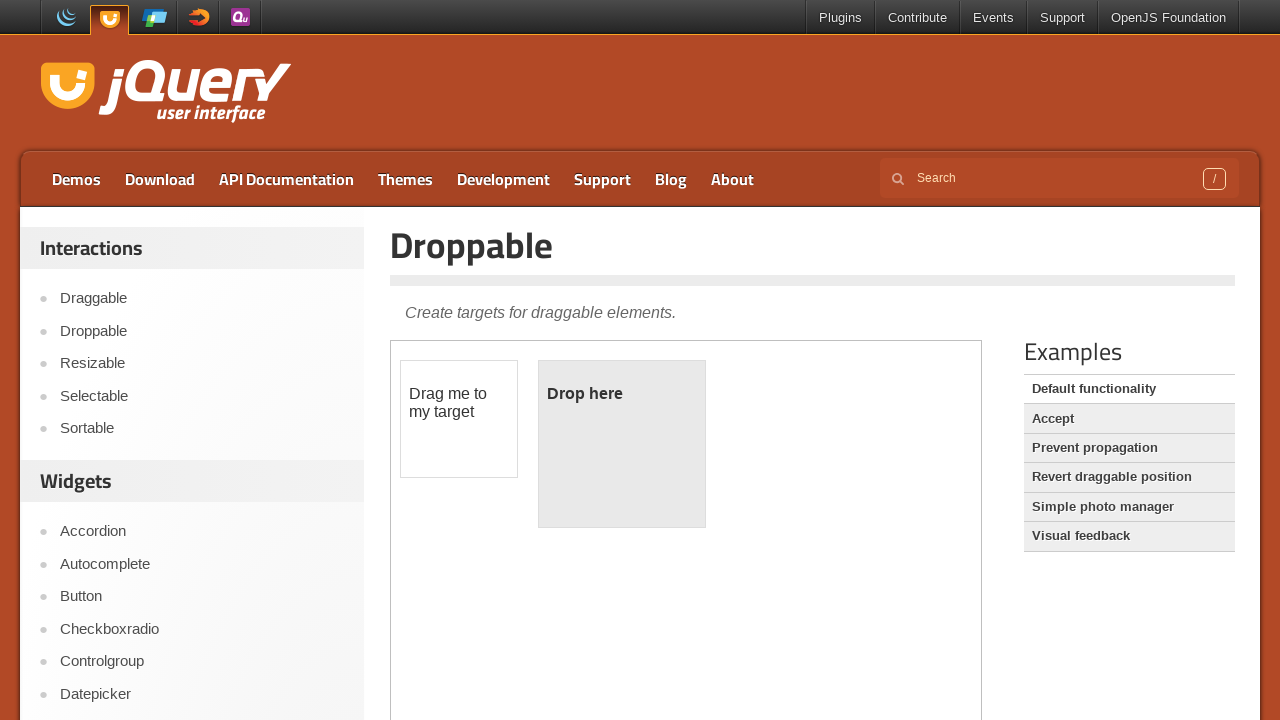

Located draggable source element within iframe
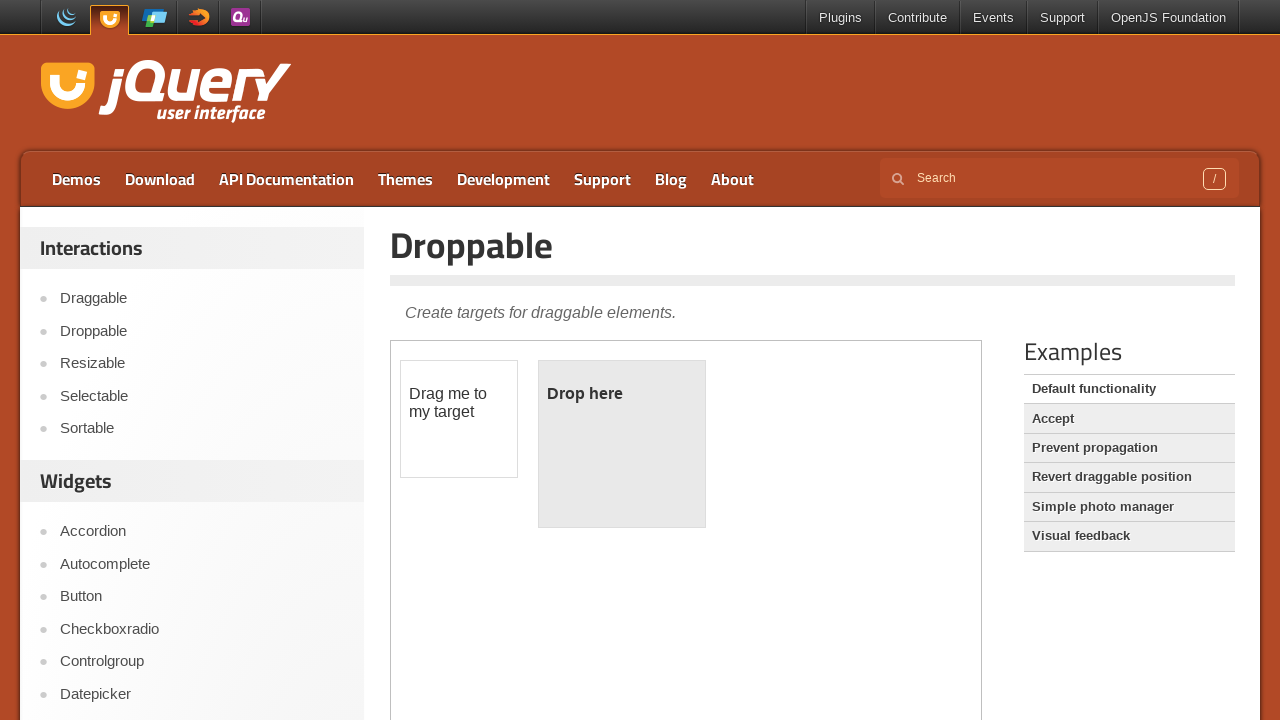

Located droppable target element within iframe
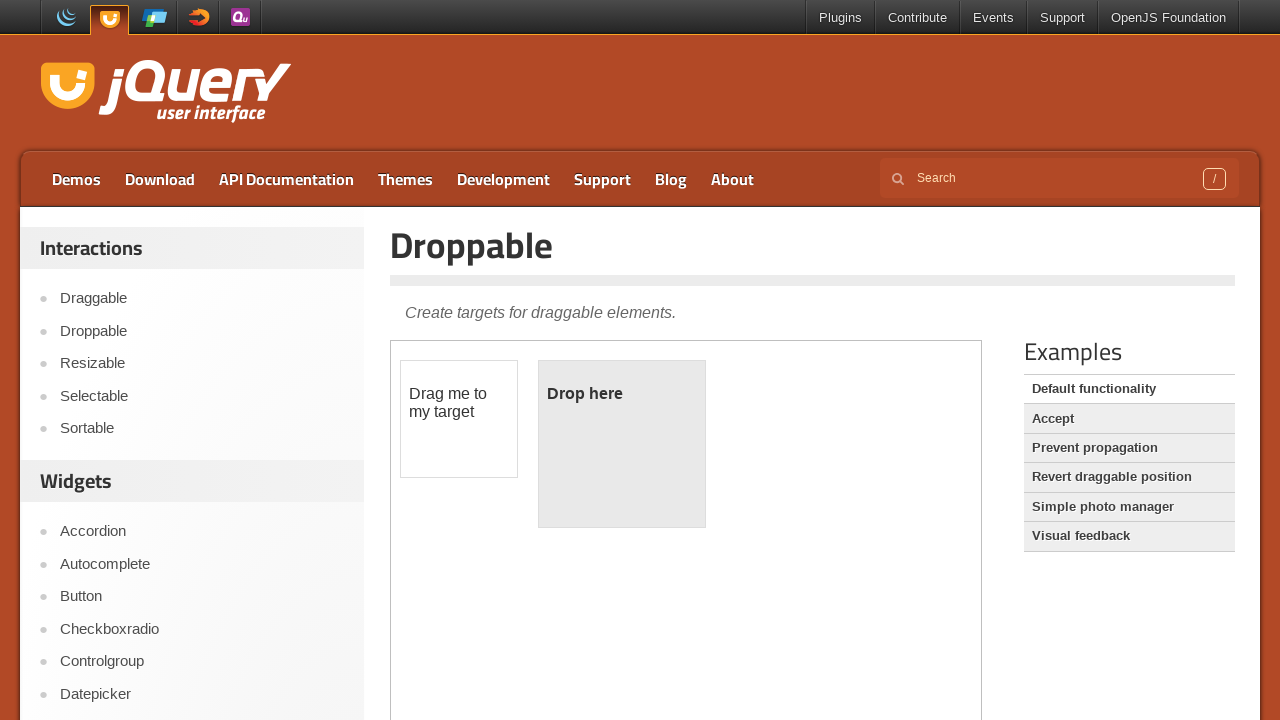

Dragged source element onto target element at (622, 444)
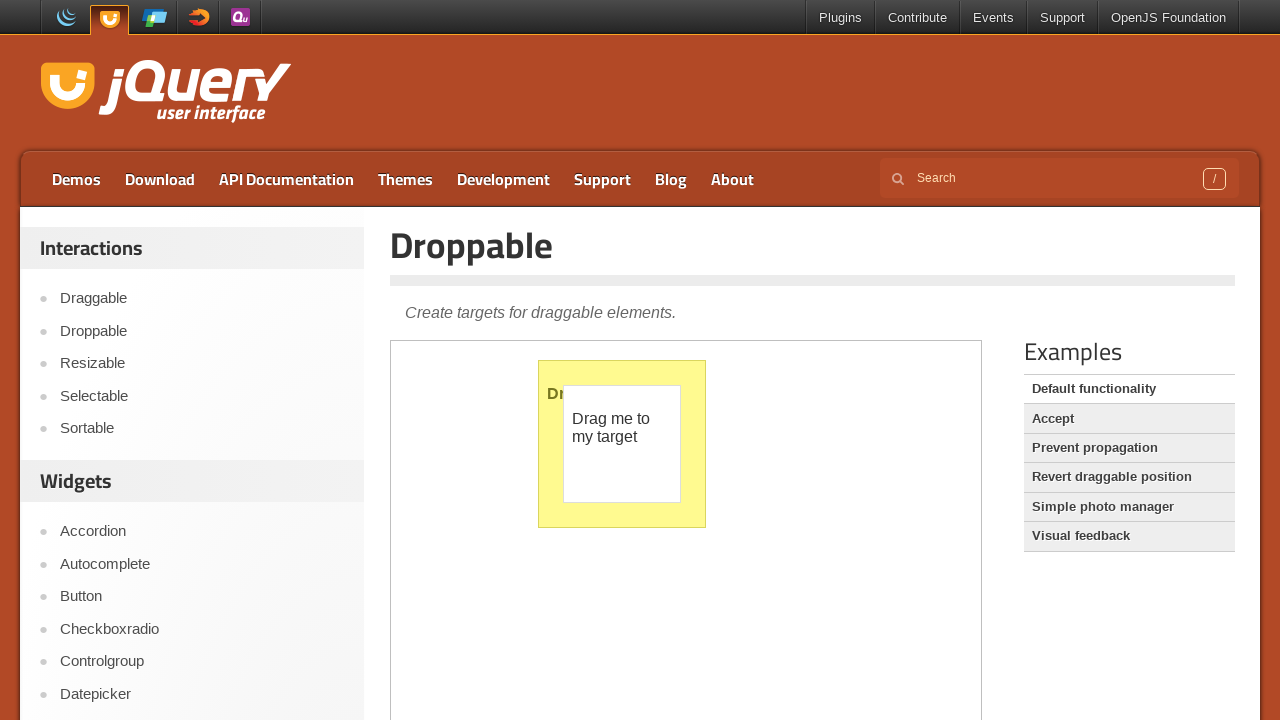

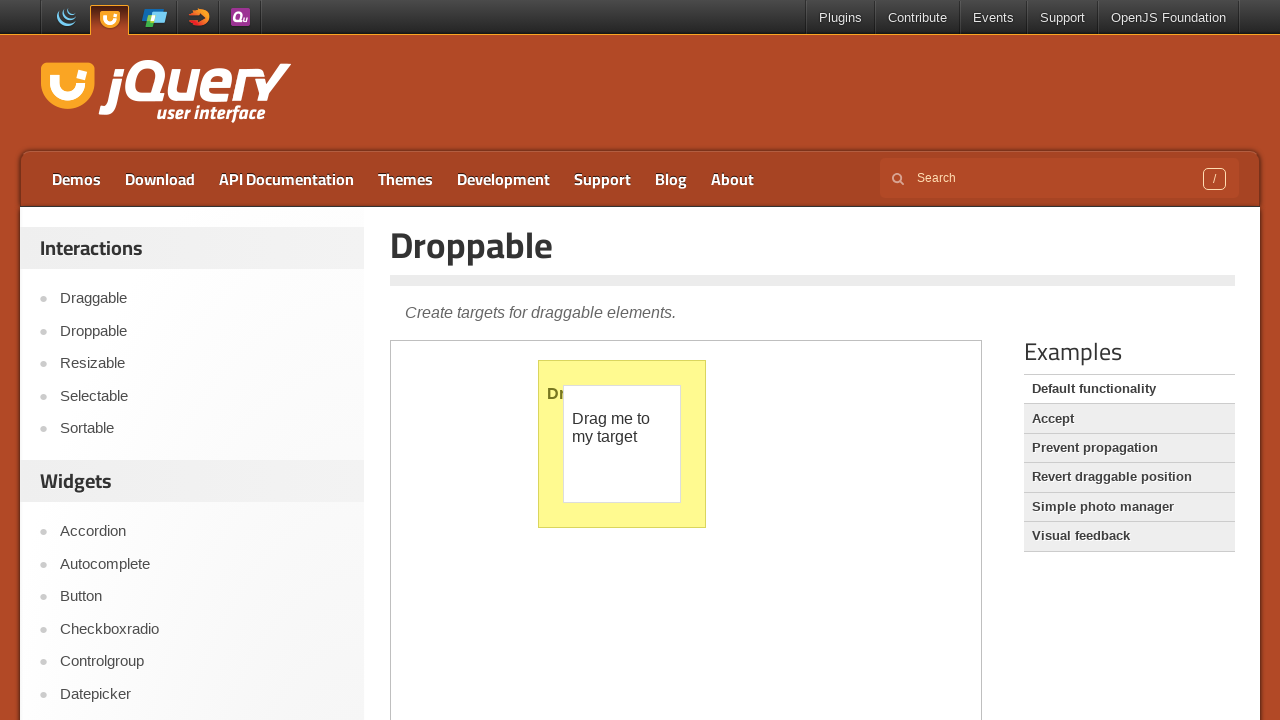